Navigates to the Securite.jp homepage and waits for the page to load

Starting URL: https://www.securite.jp

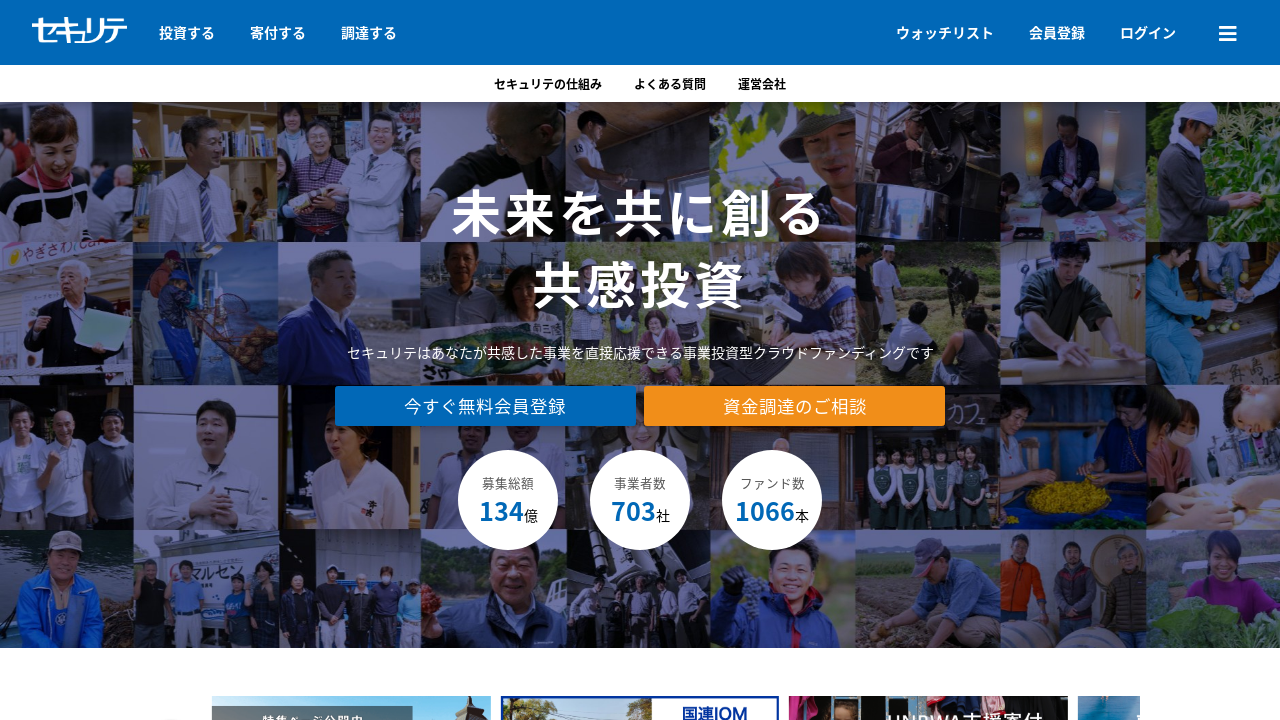

Navigated to Securite.jp homepage
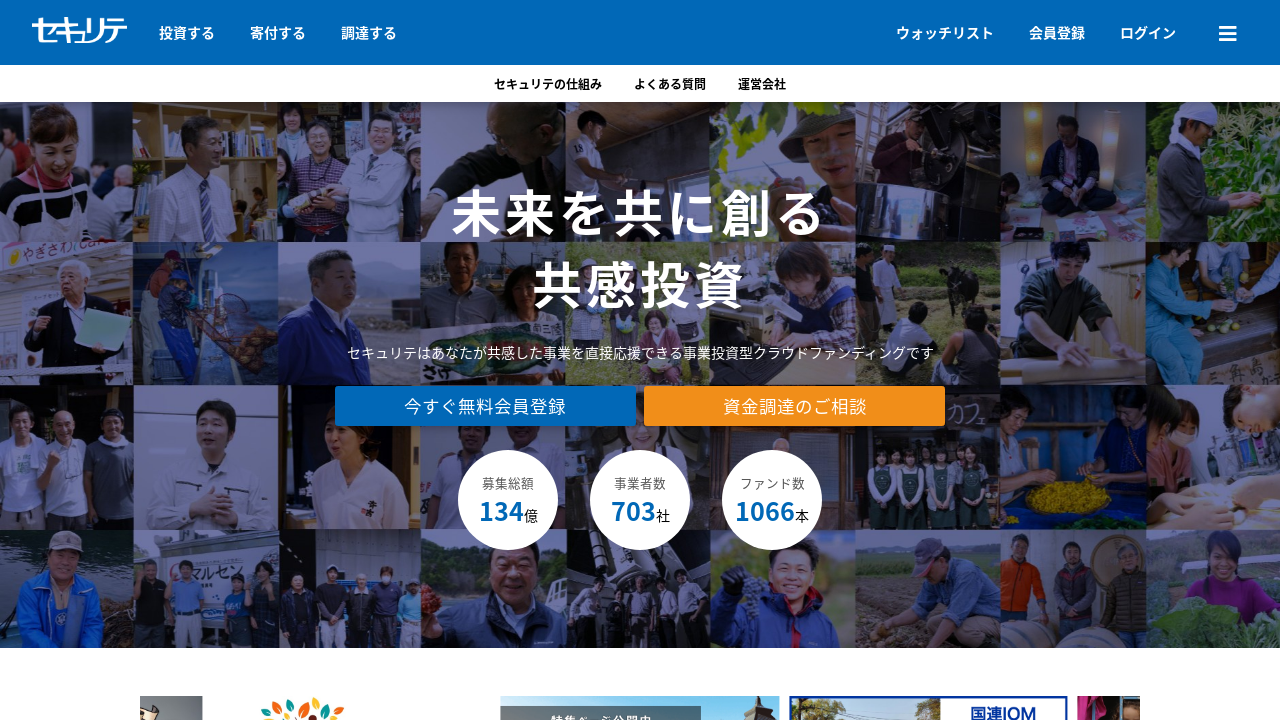

Page finished loading (networkidle state reached)
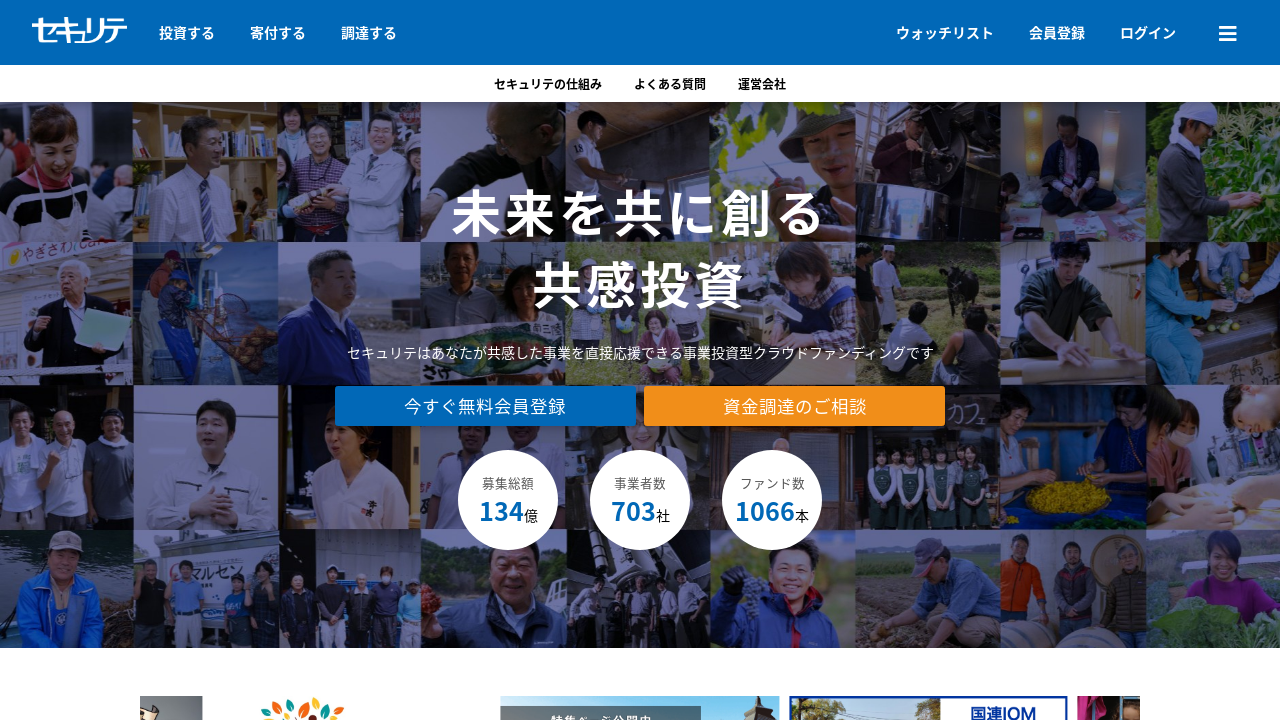

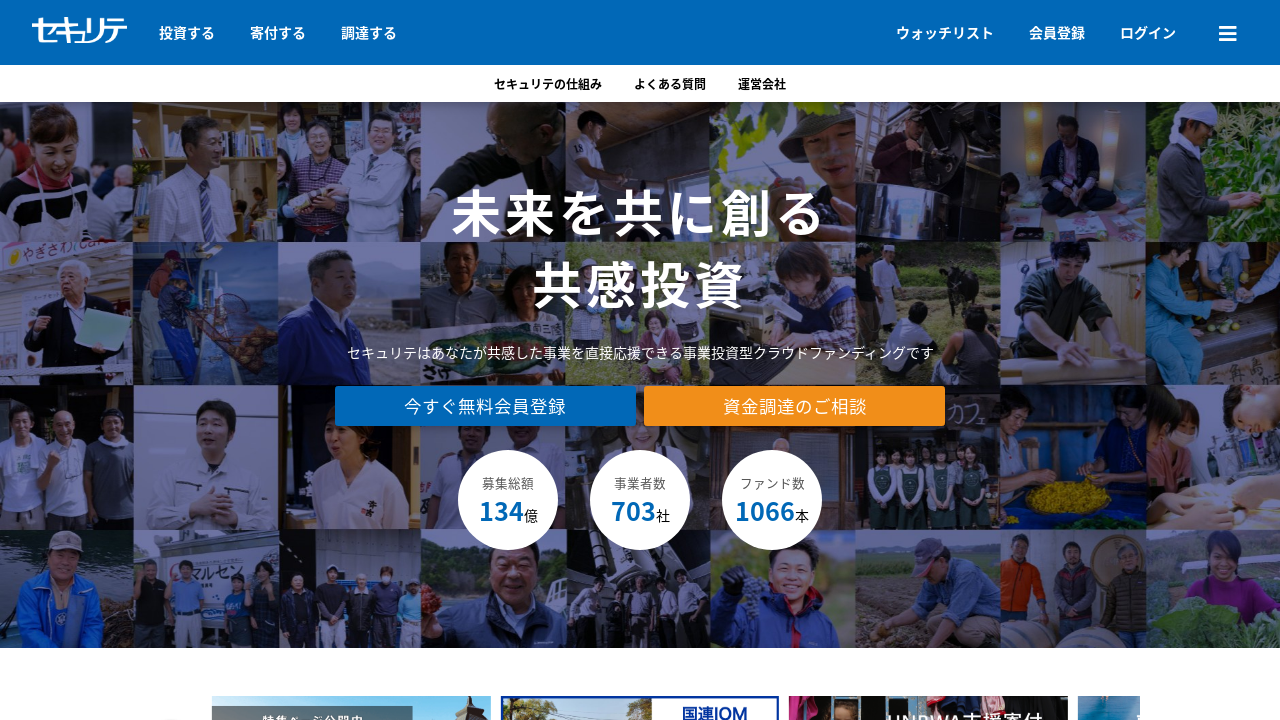